Tests dynamic loading by clicking start button and waiting for Hello World text to become visible

Starting URL: http://the-internet.herokuapp.com/dynamic_loading/2

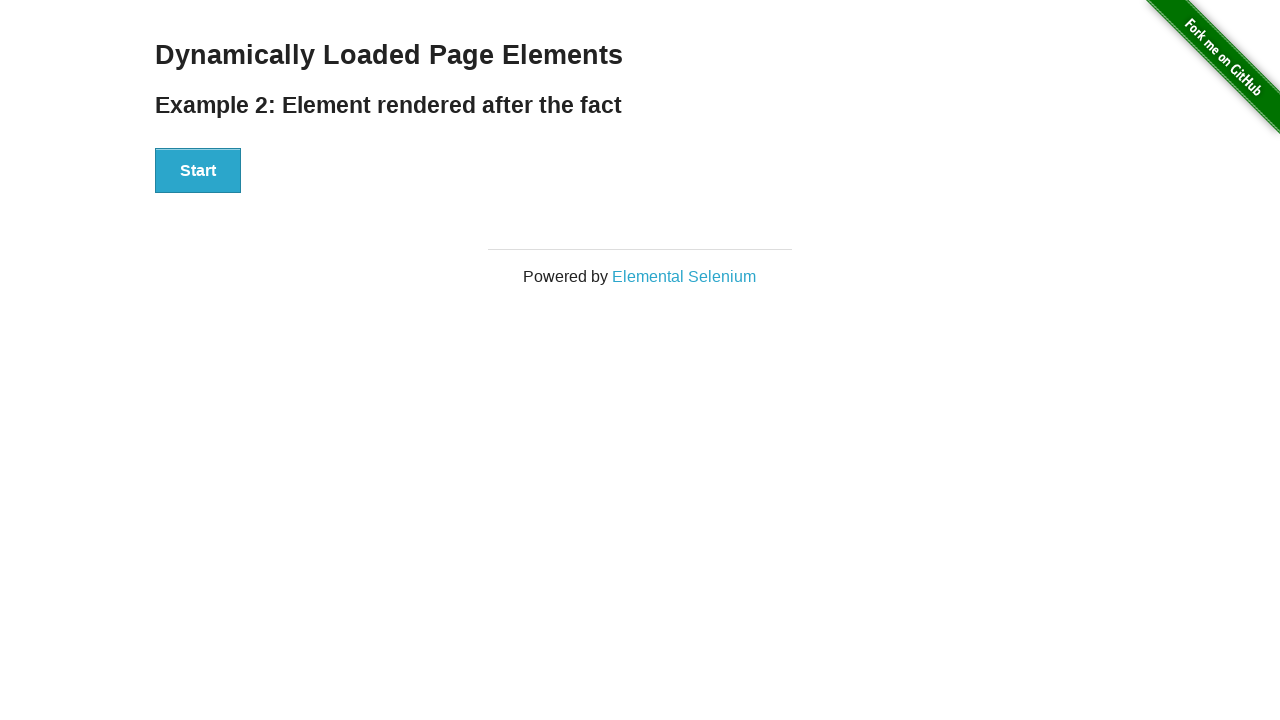

Navigated to dynamic loading page
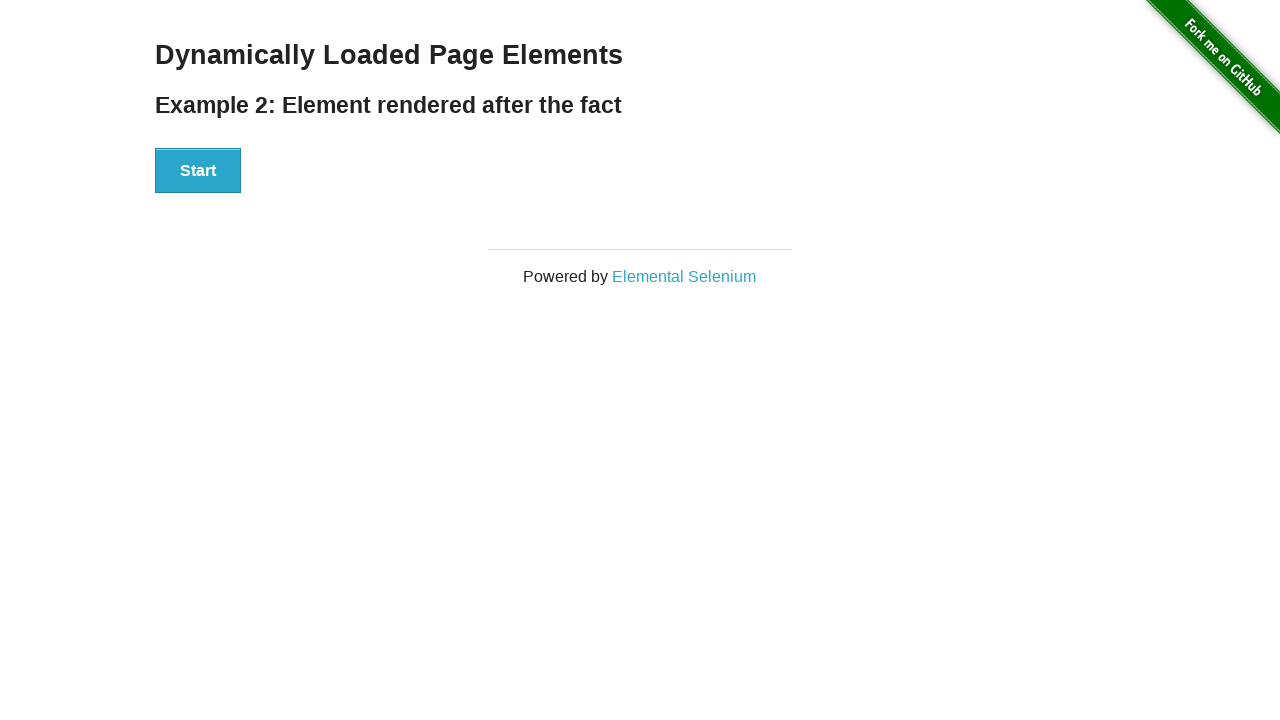

Clicked start button to initiate dynamic loading at (198, 171) on xpath=//div[@id='start']/button
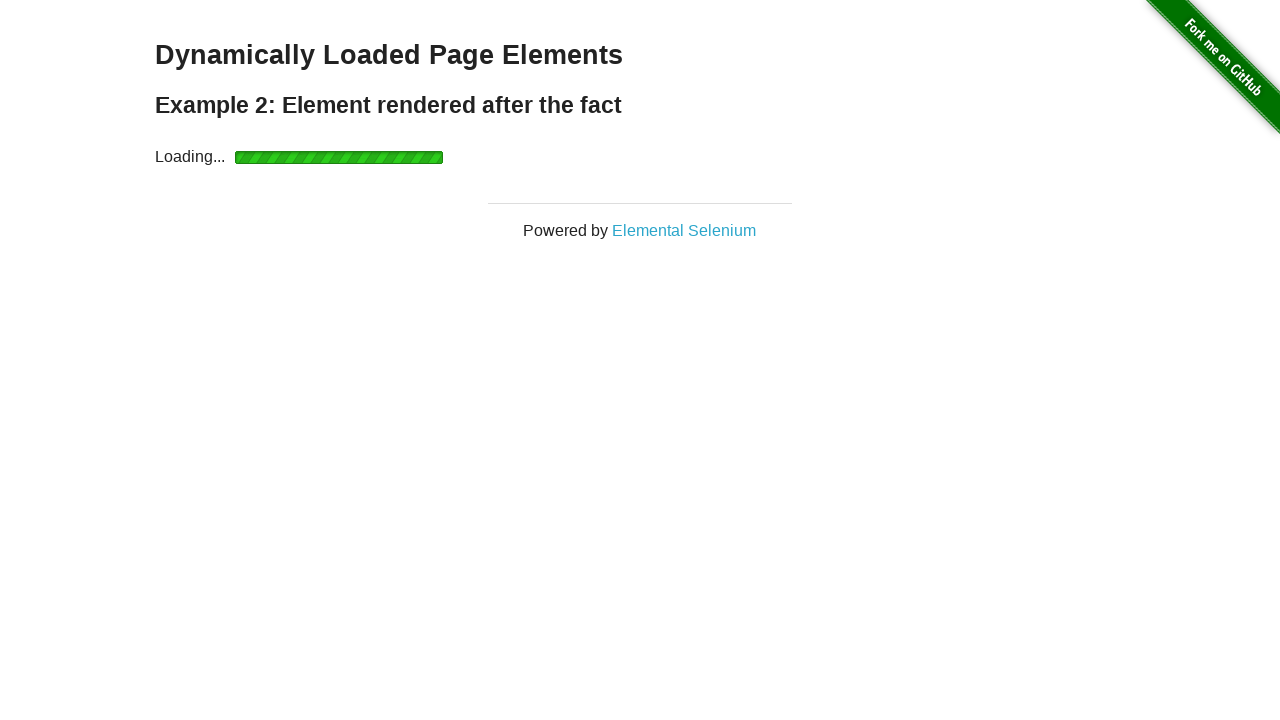

Hello World text became visible after dynamic loading completed
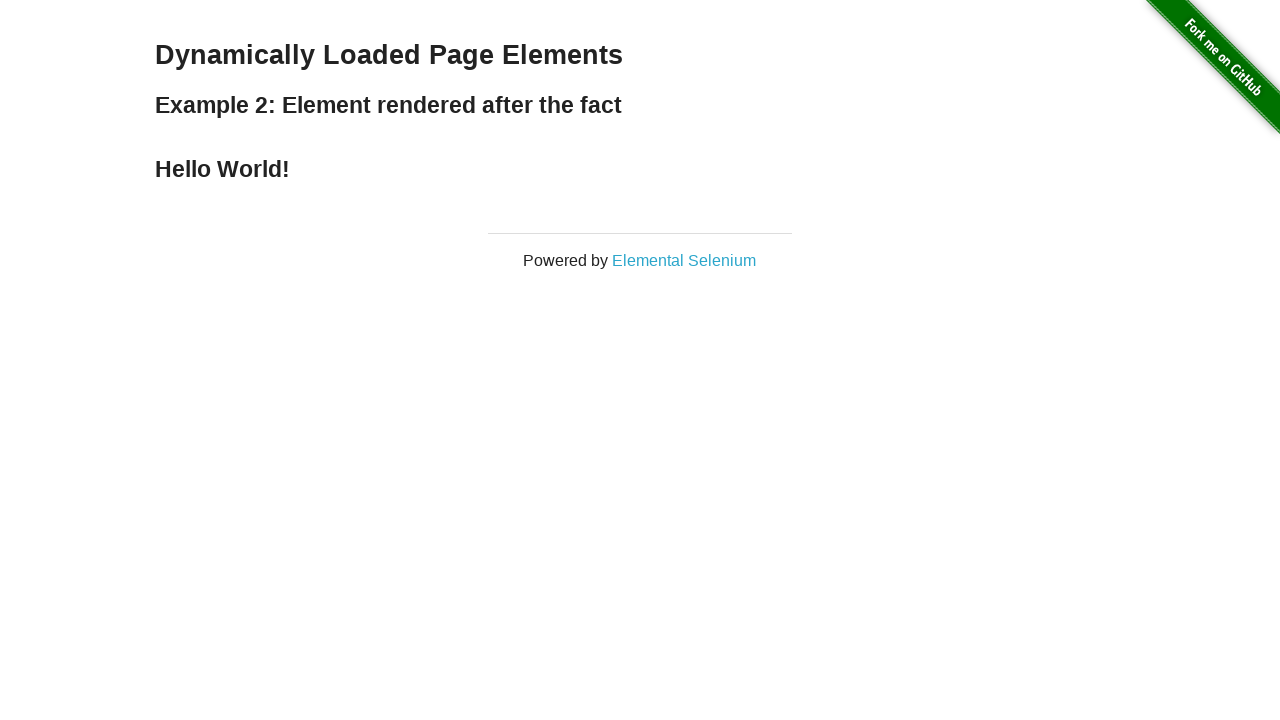

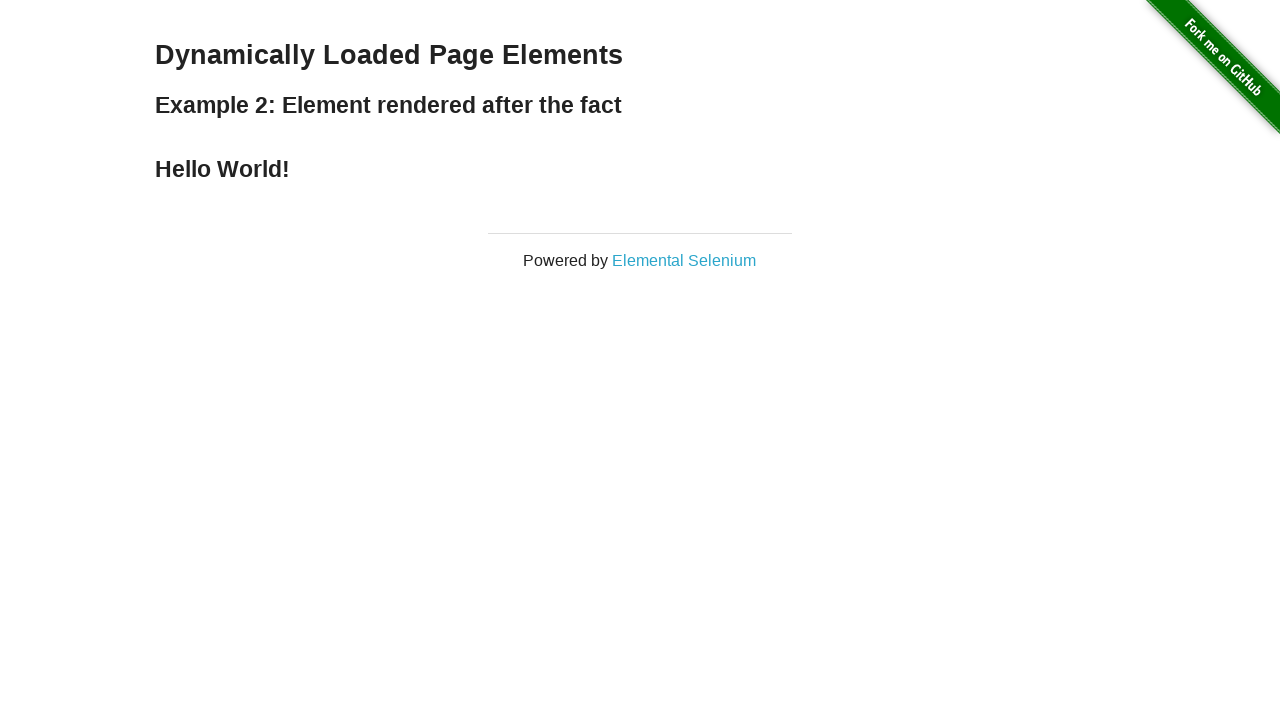